Tests selecting a radio button and verifying it is selected

Starting URL: https://demoqa.com/radio-button

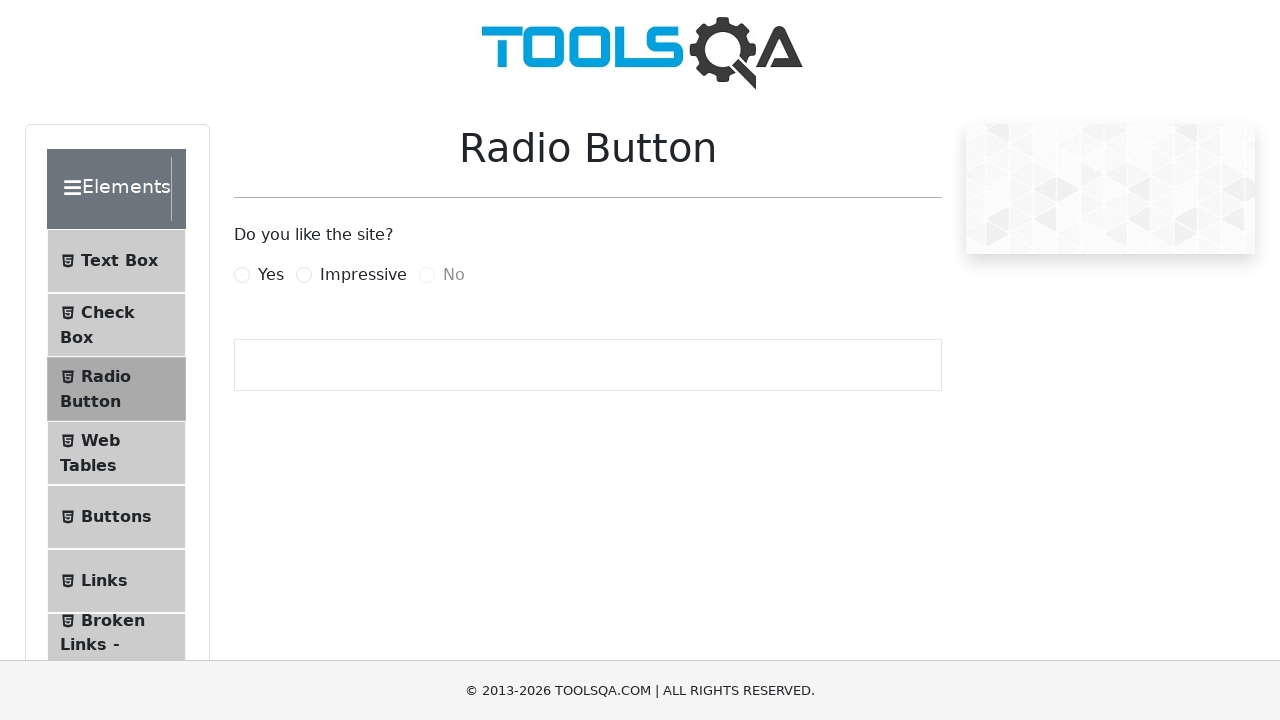

Clicked the Impressive radio button label at (363, 275) on [for='impressiveRadio']
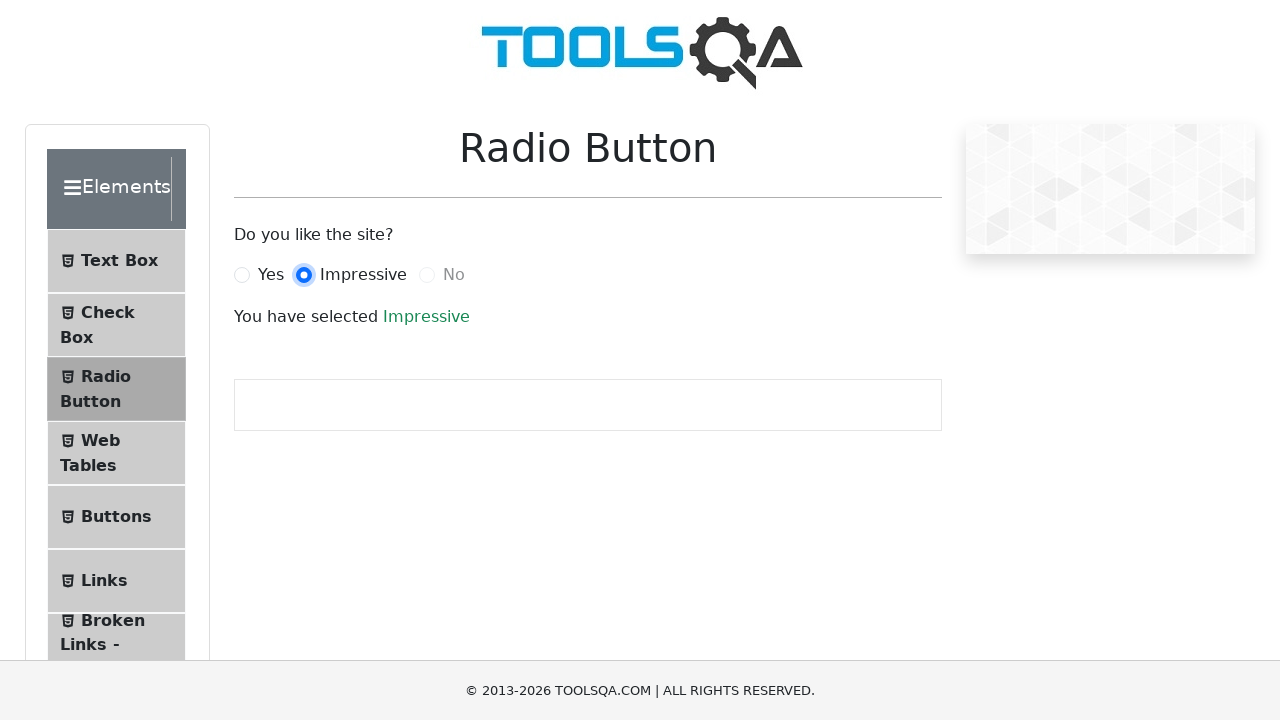

Verified success text appeared after selecting radio button
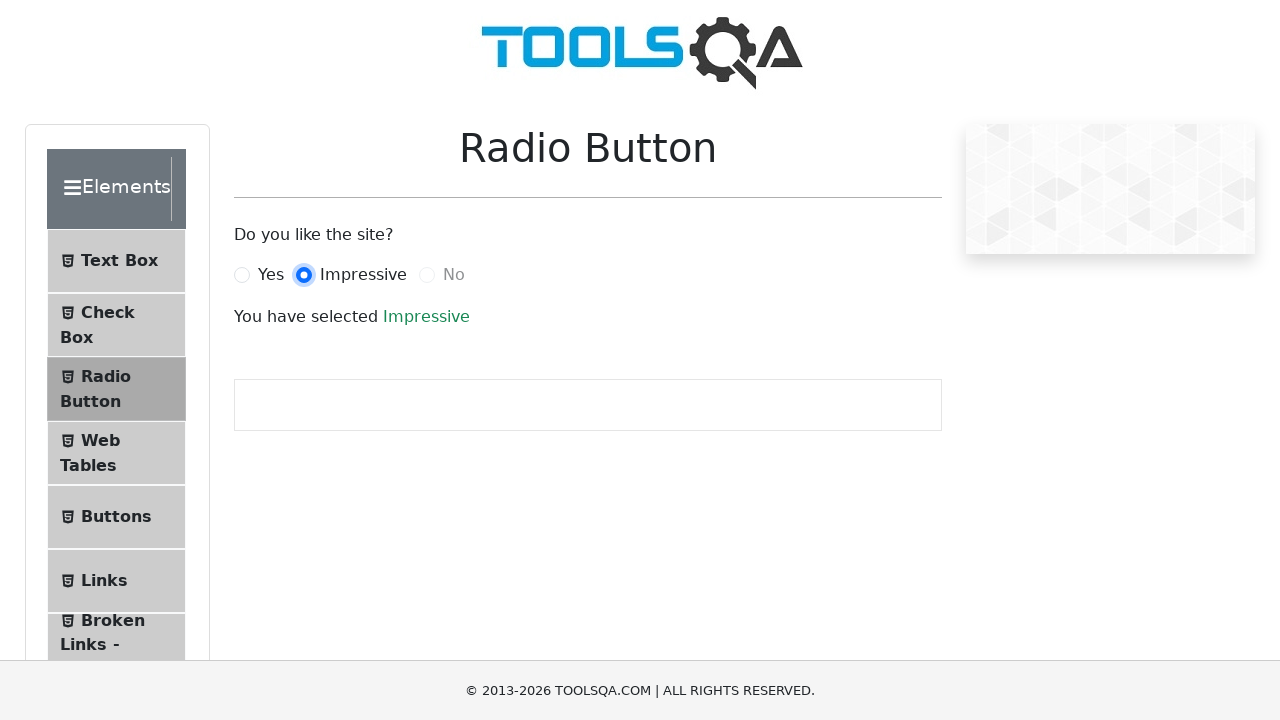

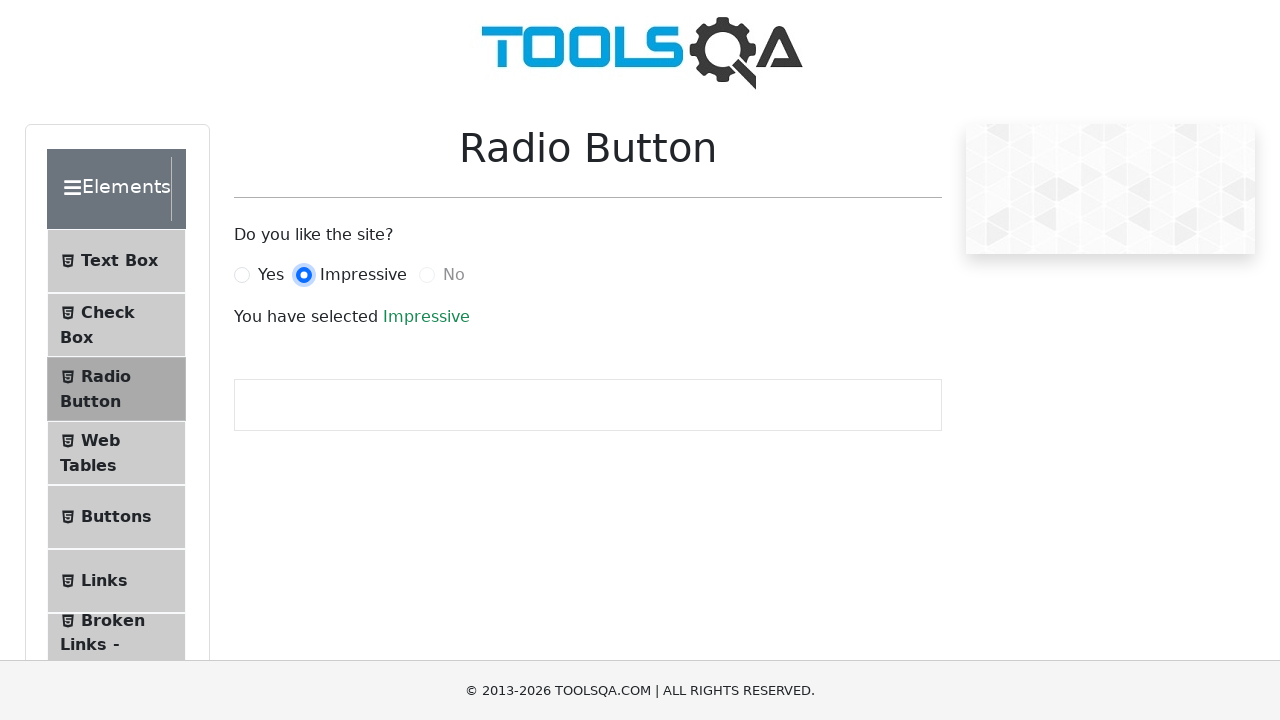